Solves a math captcha by extracting a value from an element attribute, calculating the result, and submitting the form with checkboxes

Starting URL: https://suninjuly.github.io/get_attribute.html

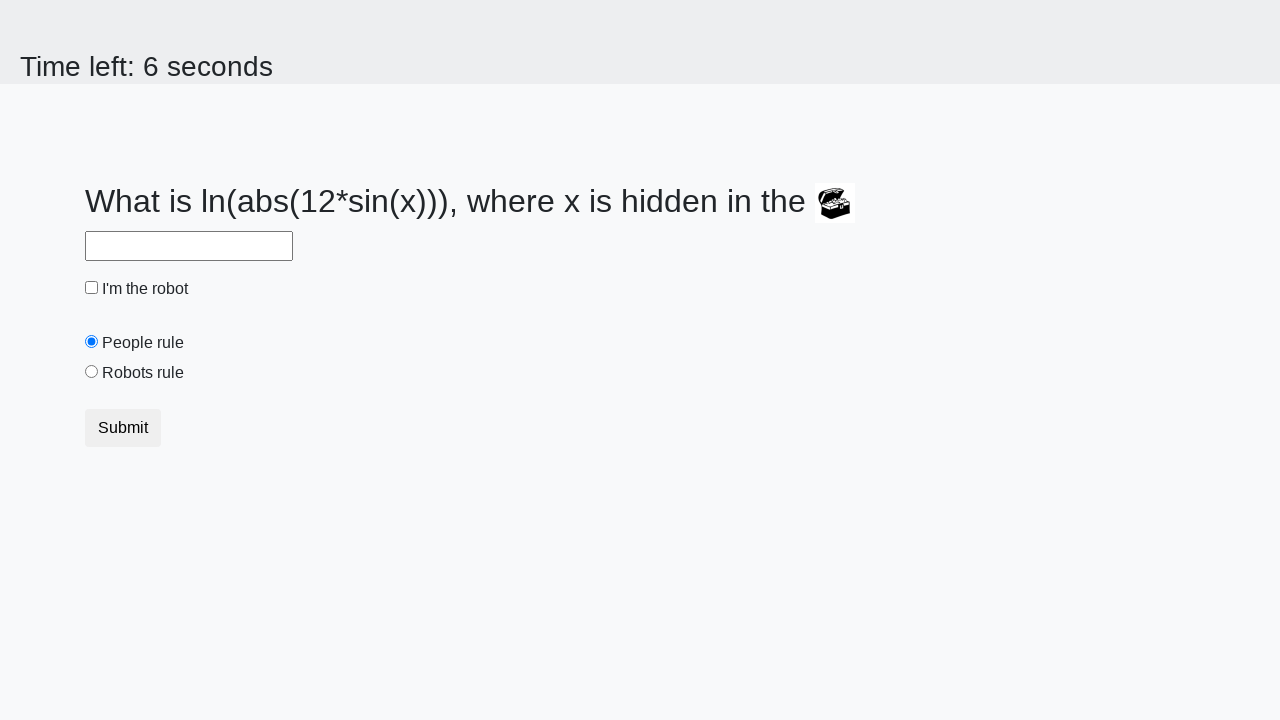

Located treasure element on page
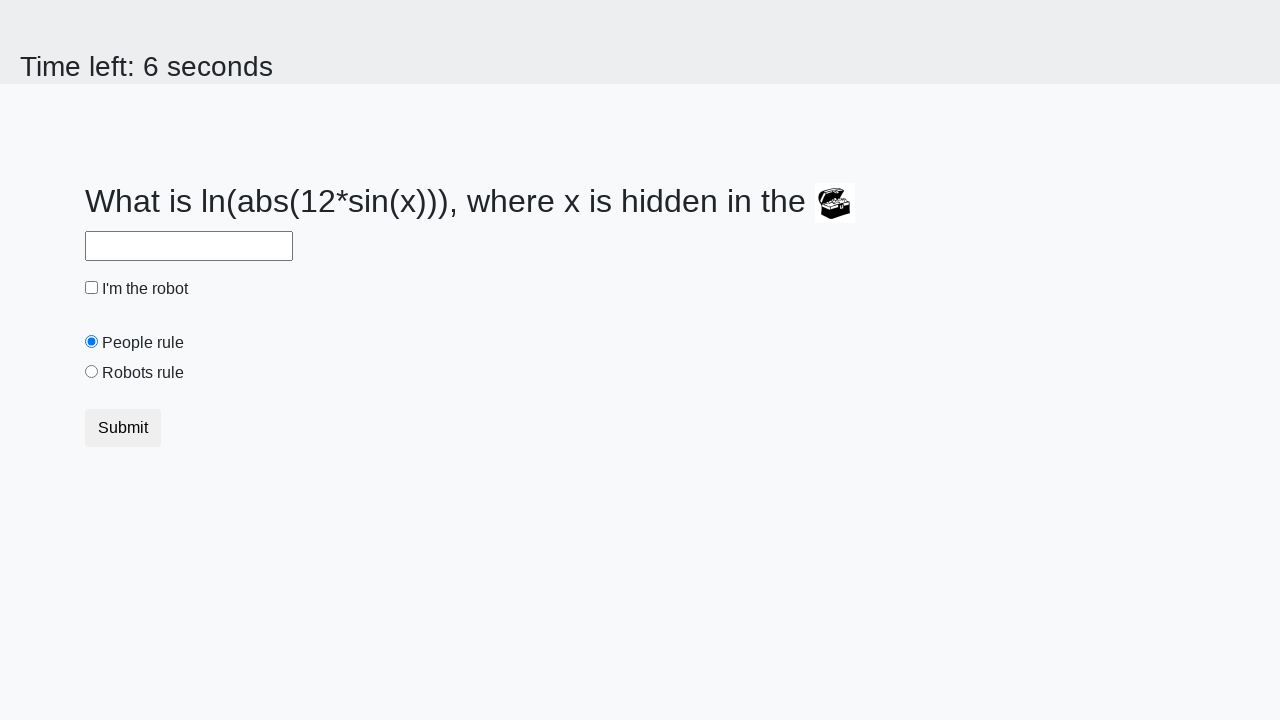

Extracted valuex attribute from treasure element: 439
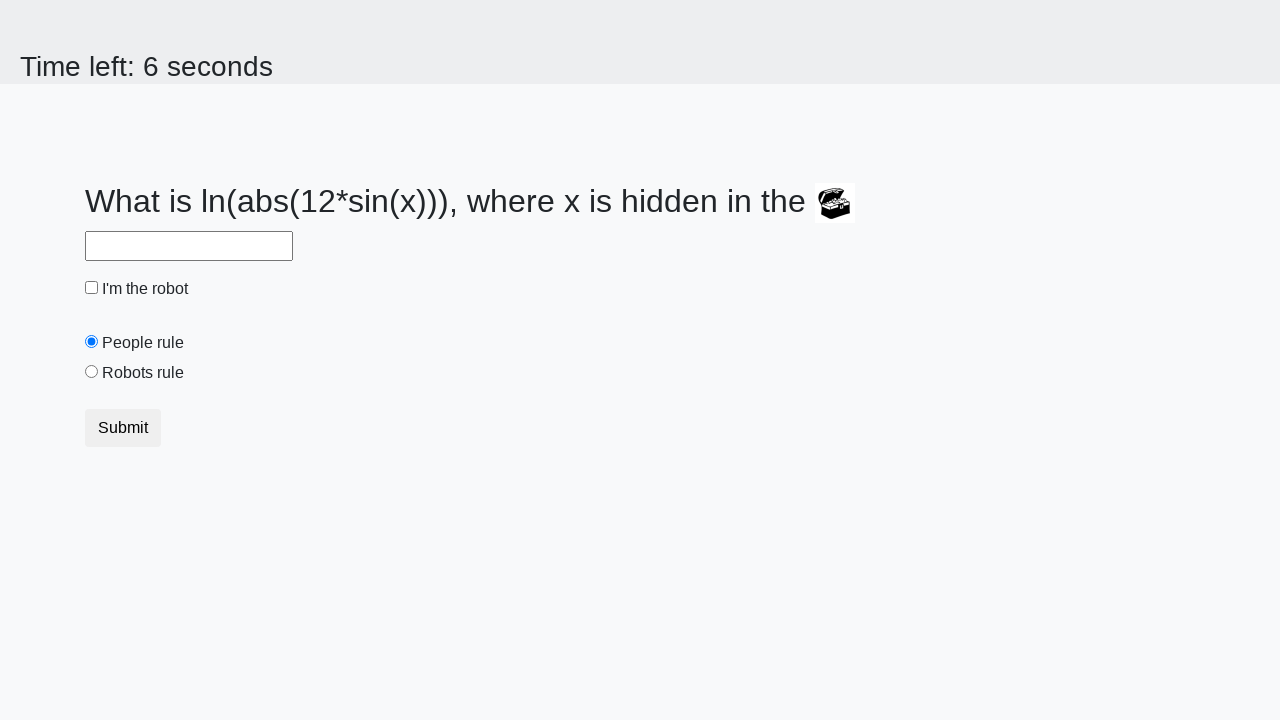

Calculated math result using formula: 2.174528725083625
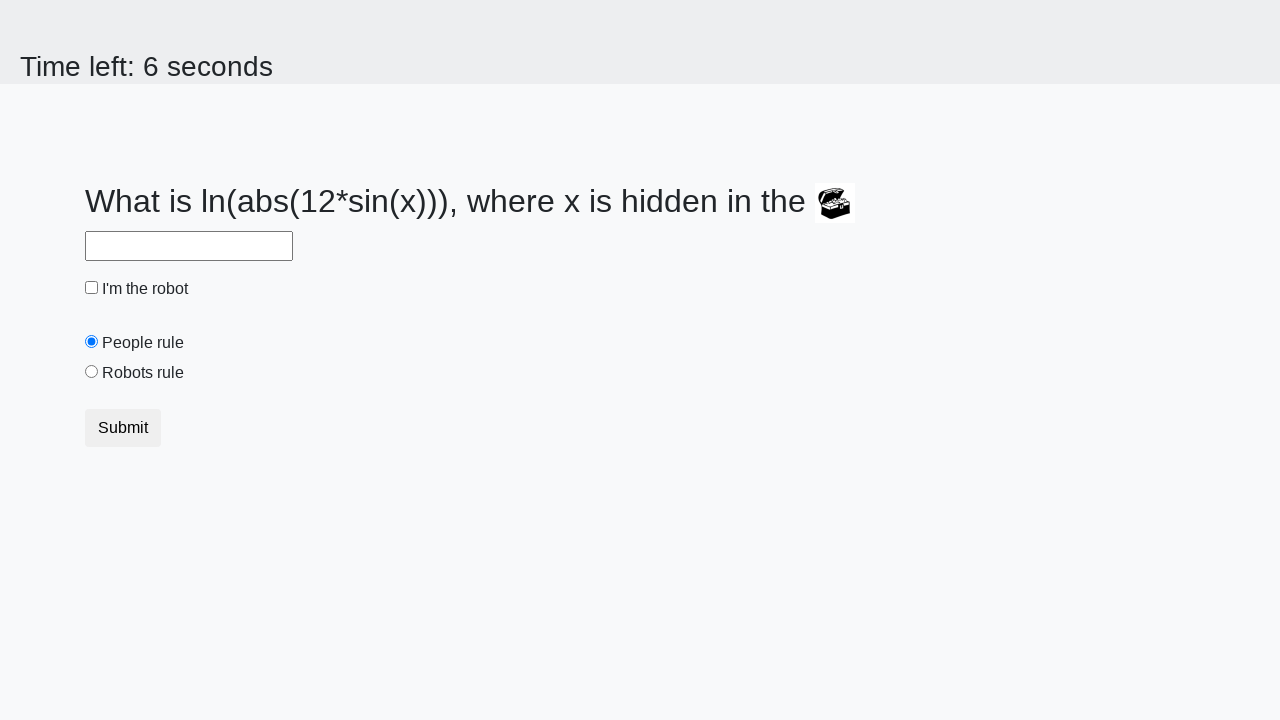

Filled answer field with calculated value: 2.174528725083625 on #answer
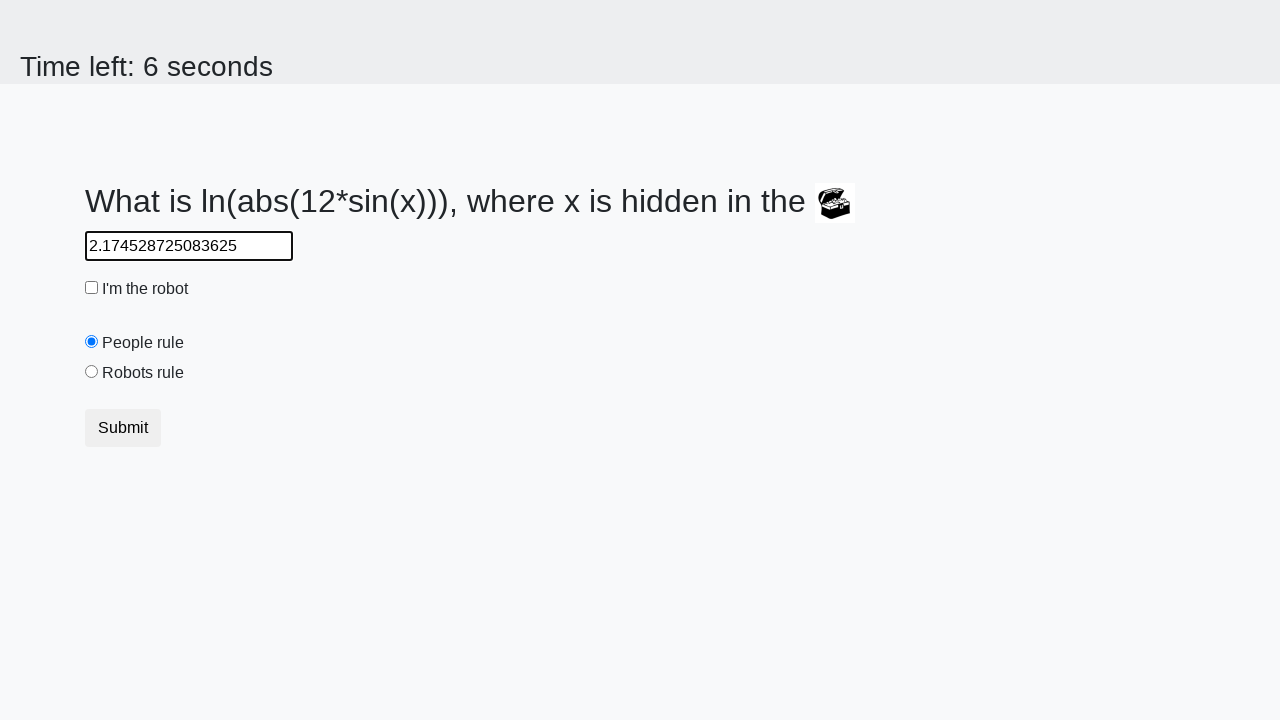

Clicked robot checkbox at (92, 288) on #robotCheckbox
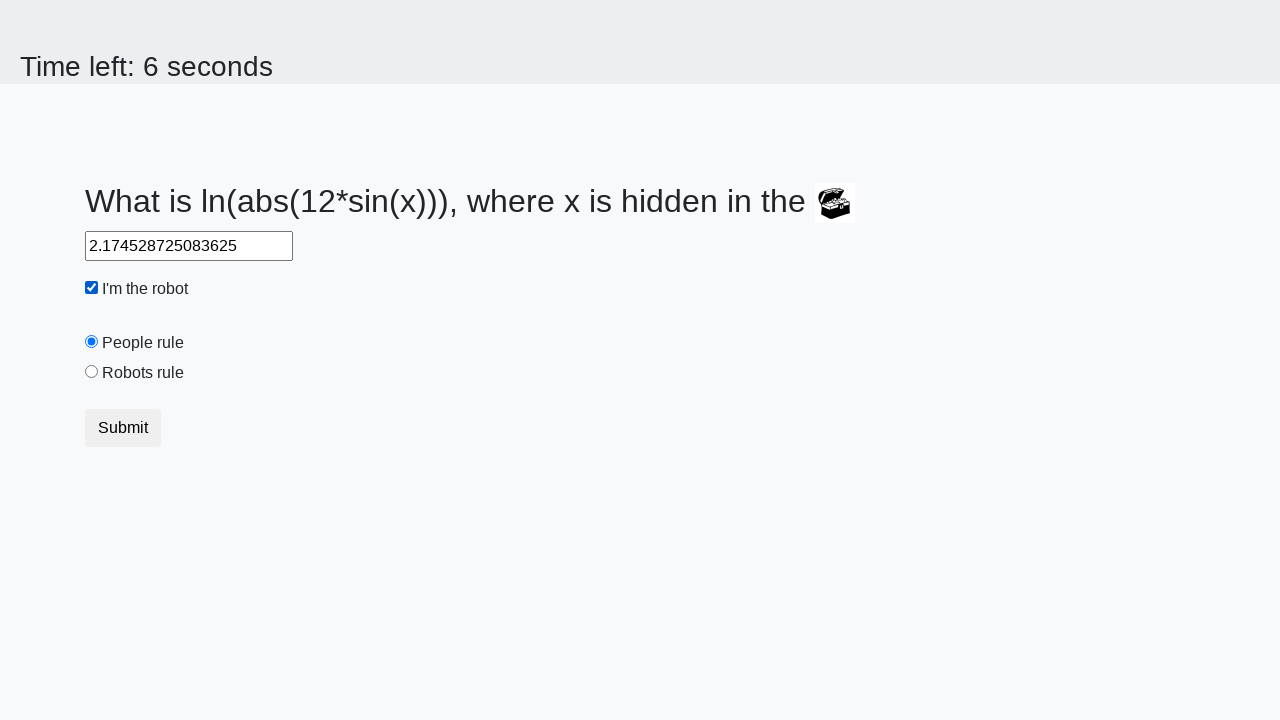

Clicked robots rule radio button at (92, 372) on #robotsRule
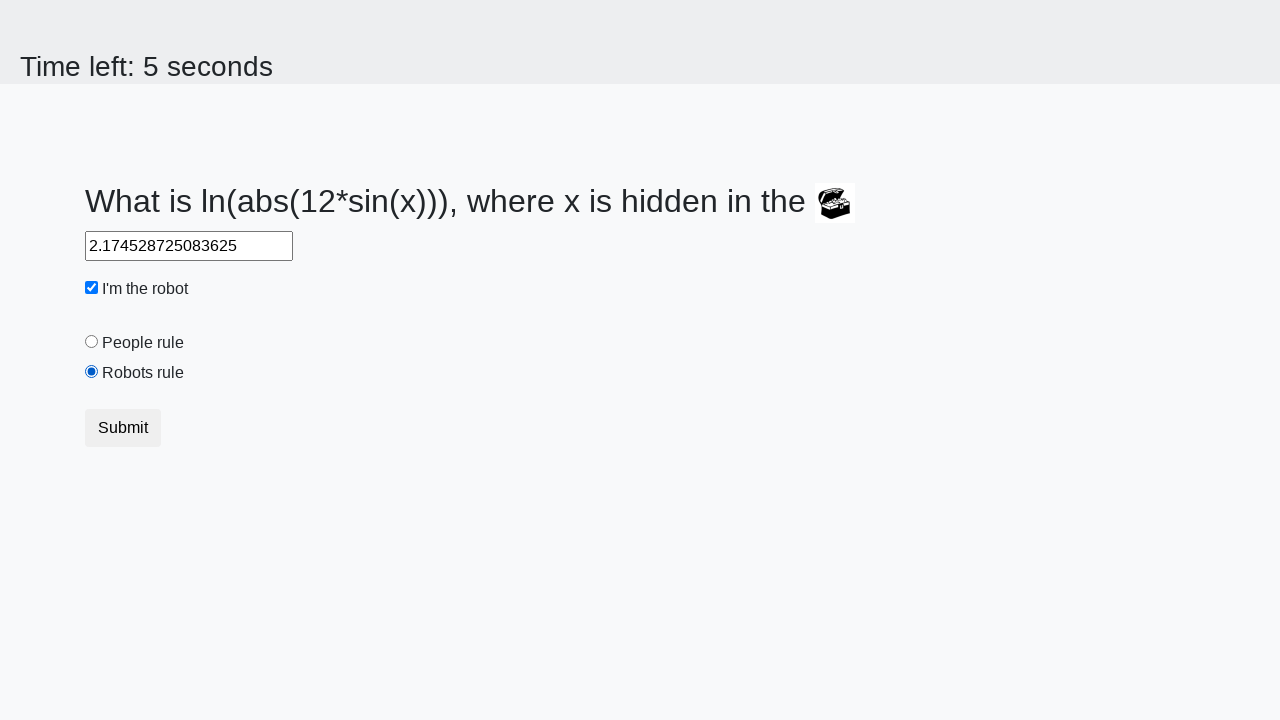

Submitted form with all required fields at (123, 428) on button[type="submit"]
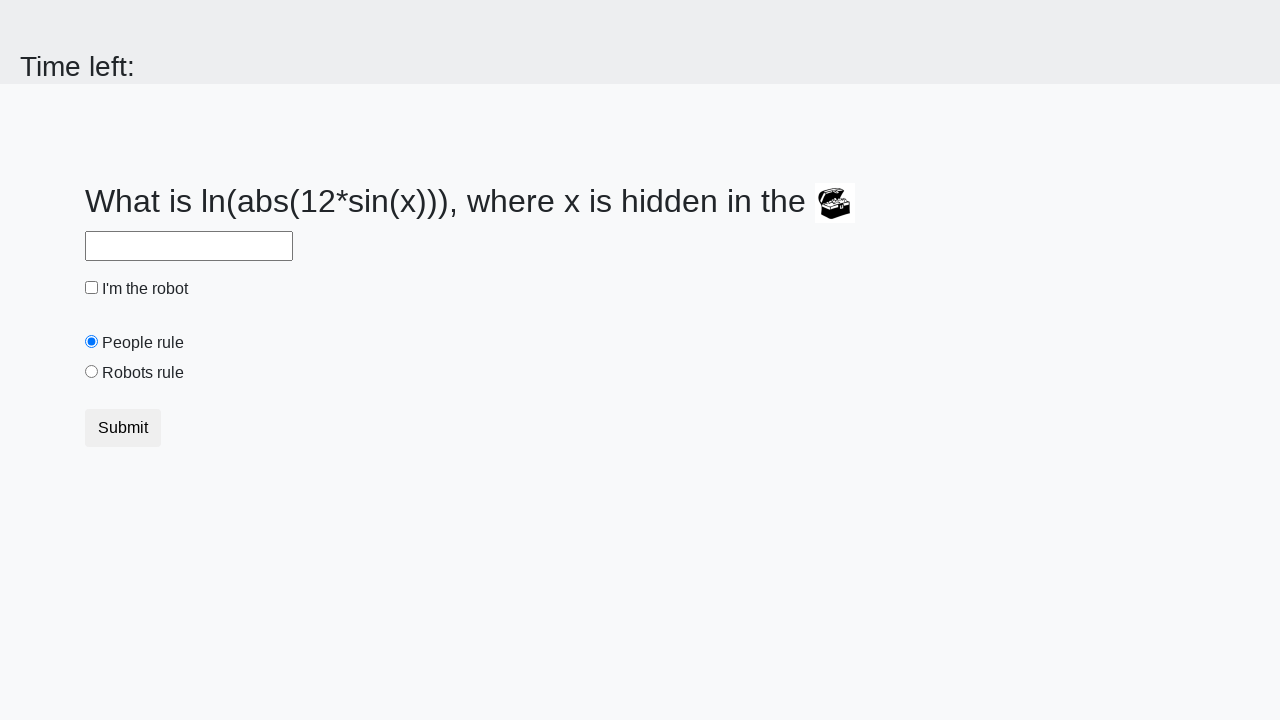

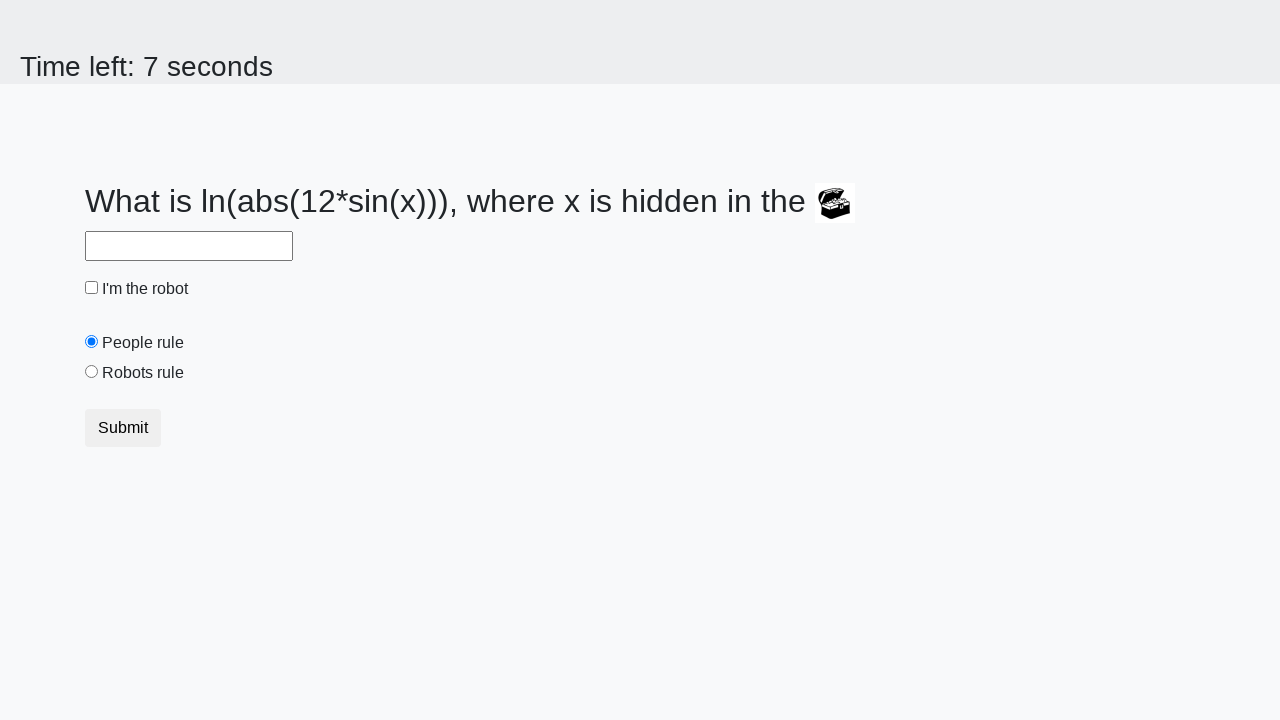